Navigates to a locators demo page and waits for 5 seconds using an explicit sleep.

Starting URL: https://thefriendlytester.co.uk/selenium/locators

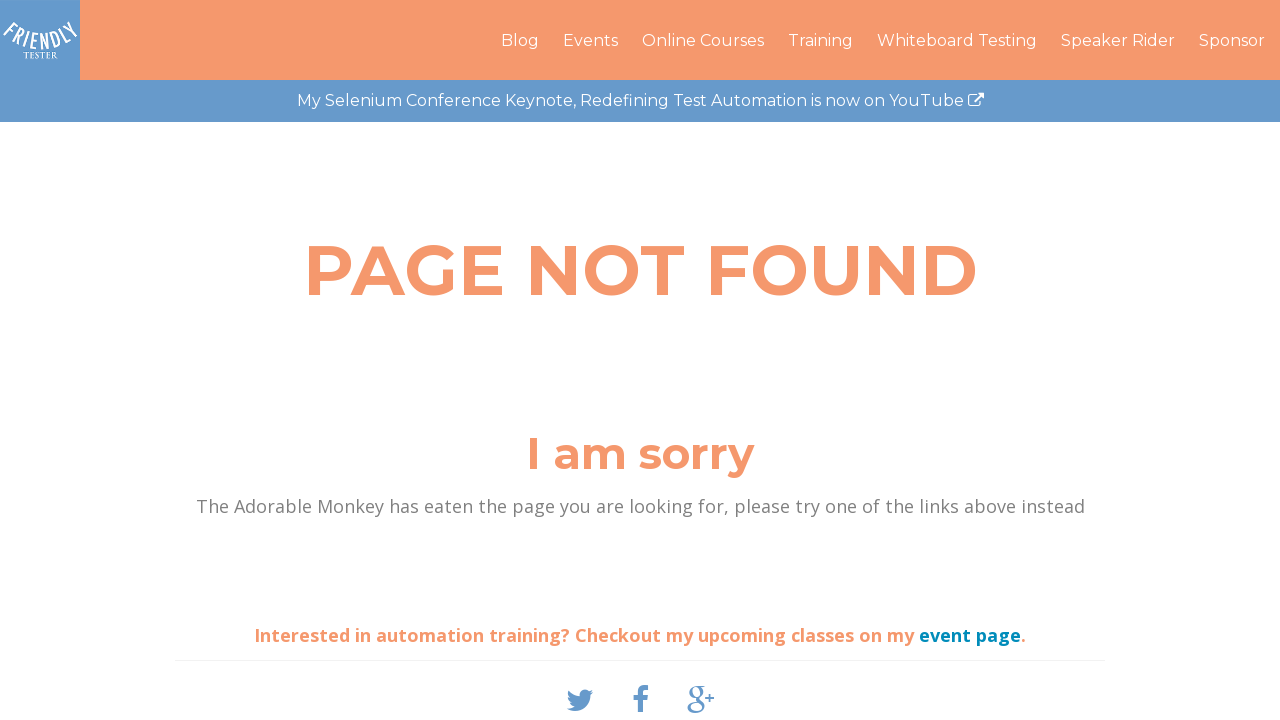

Navigated to locators demo page
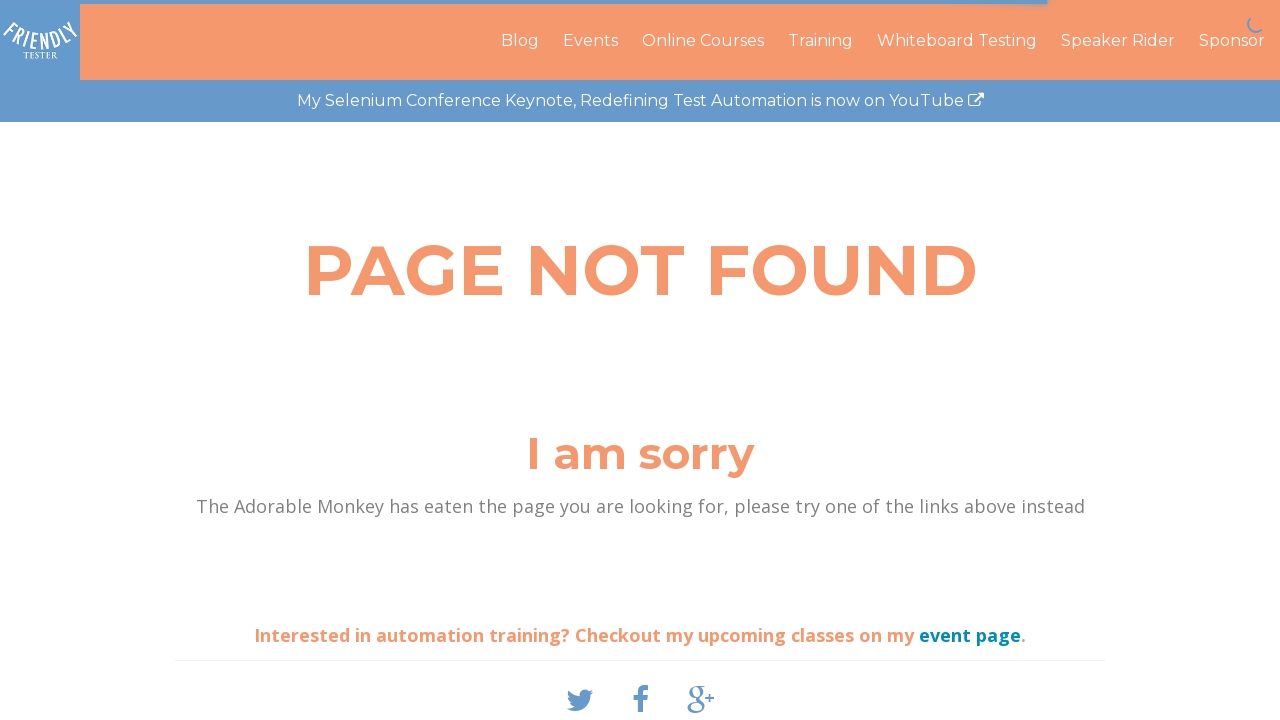

Waited for page DOM content to load
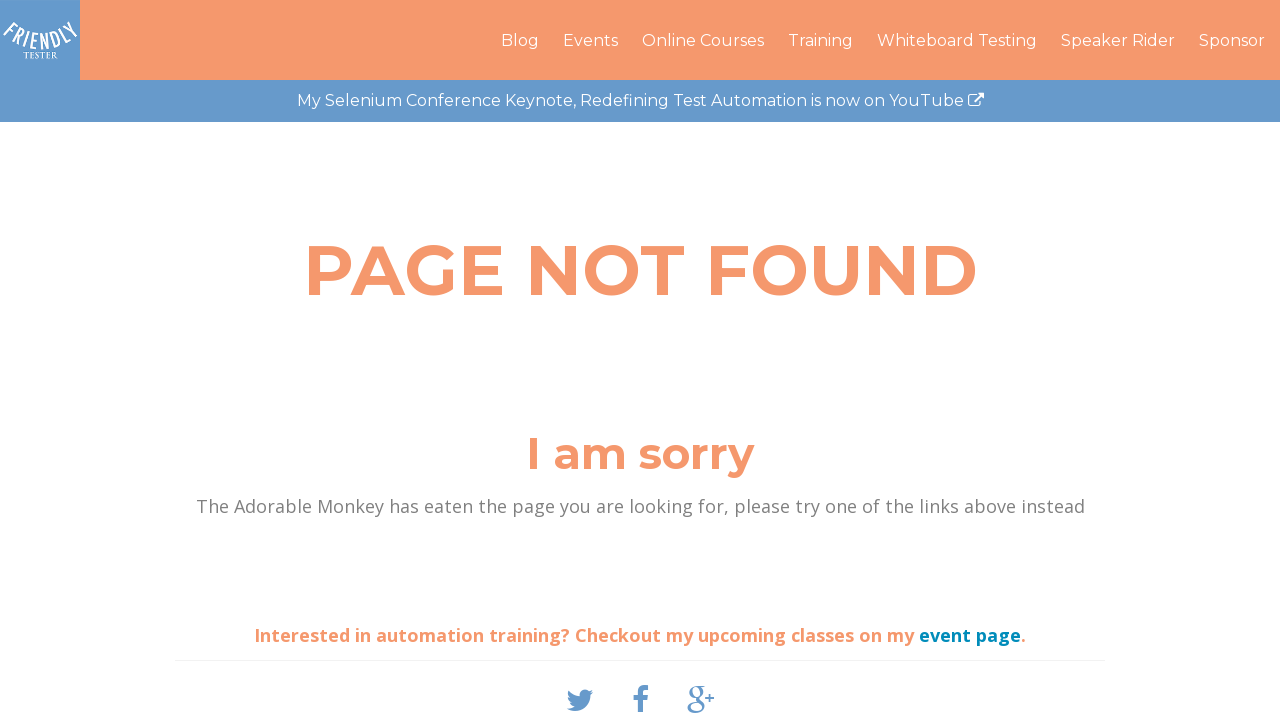

Waited 5 seconds using explicit timeout
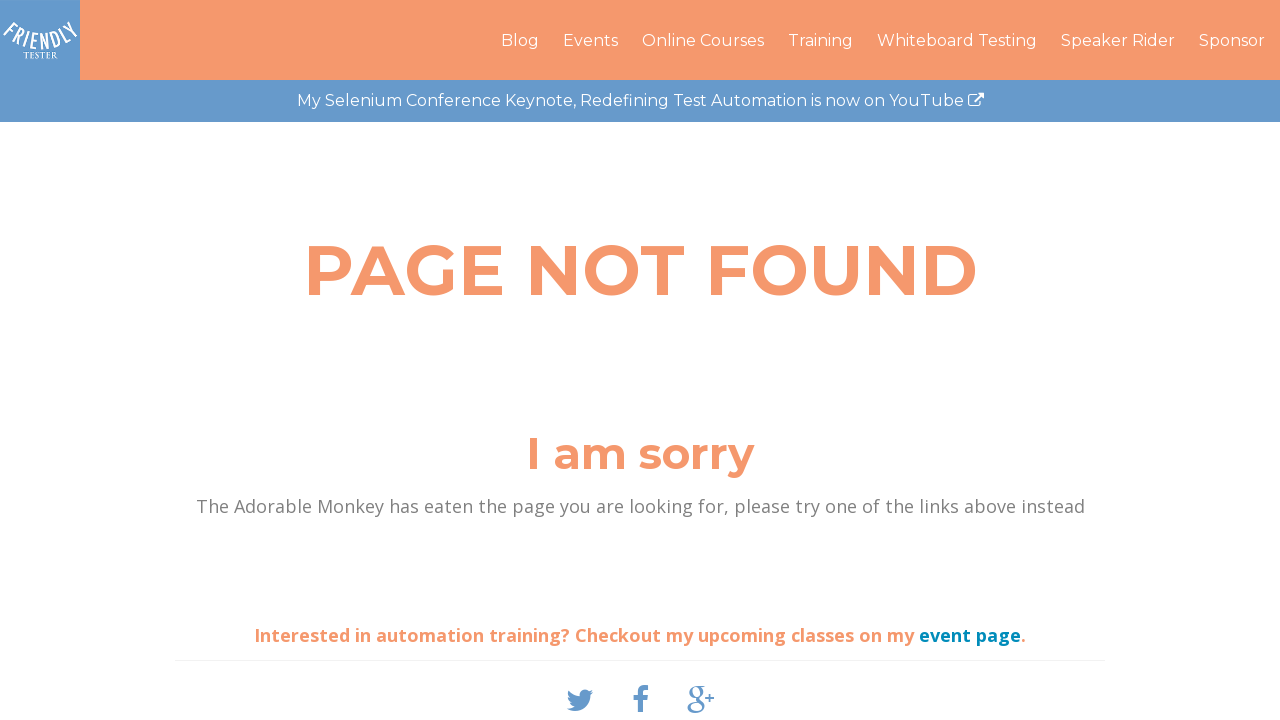

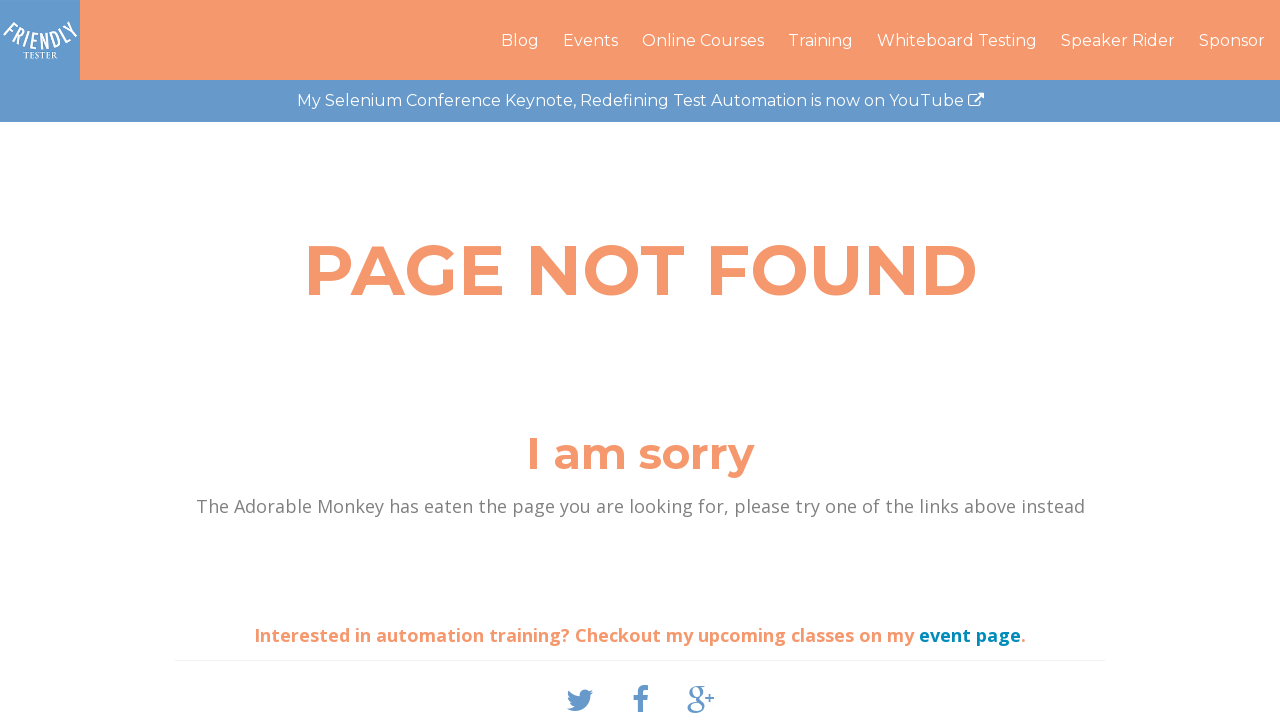